Tests adding a product (Capsicum) to cart by searching for items starting with "ca" and clicking the decrease quantity button on the third product result

Starting URL: https://rahulshettyacademy.com/seleniumPractise/#/

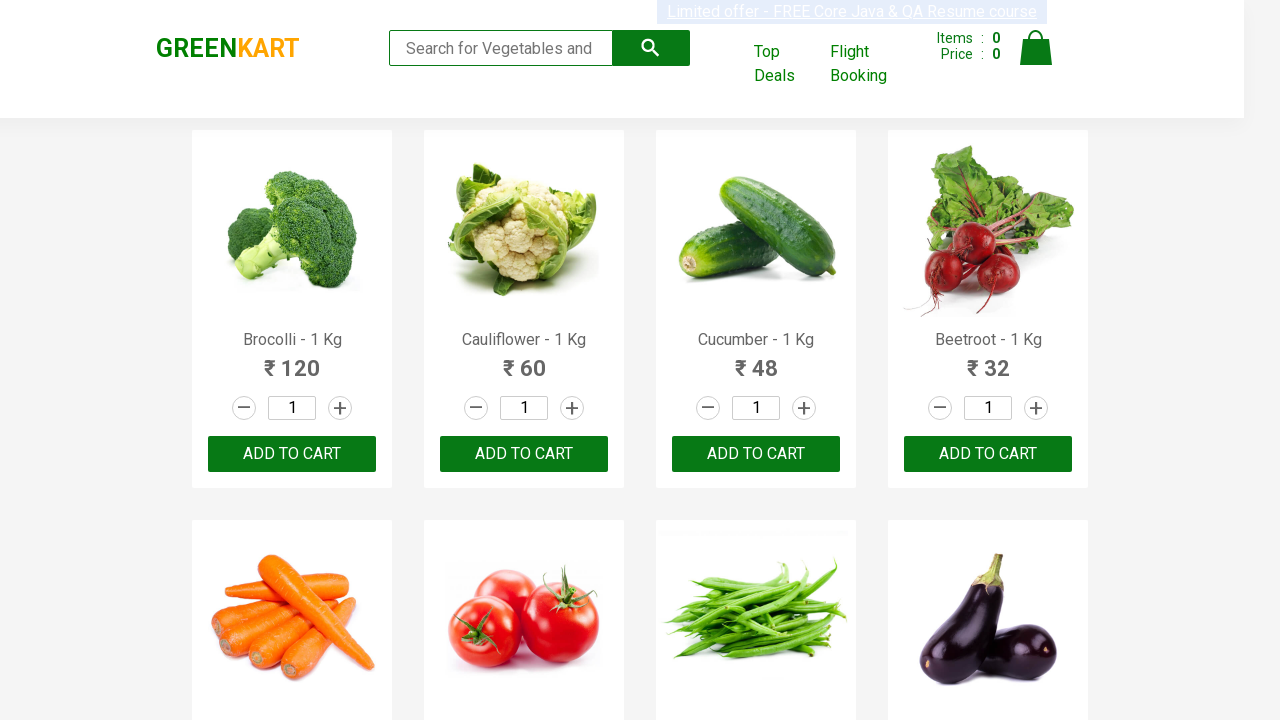

Typed 'ca' in search box to filter products starting with 'ca' on .search-keyword
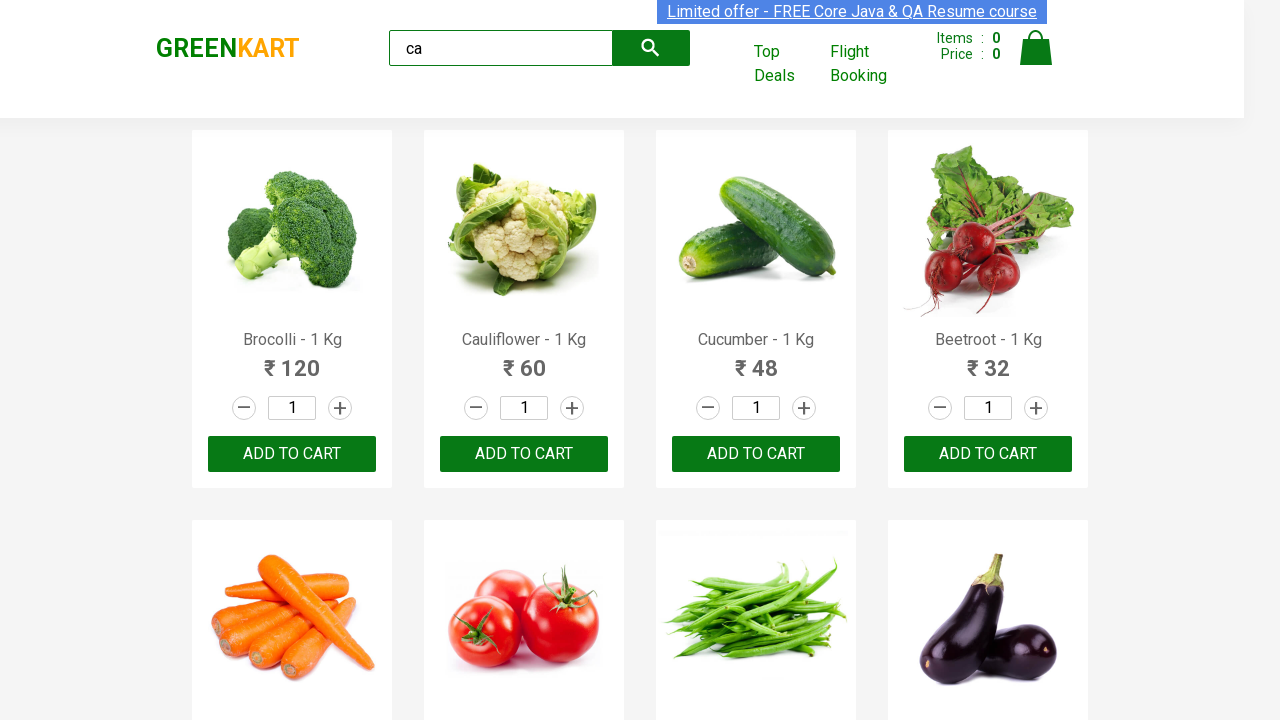

Waited for products to filter
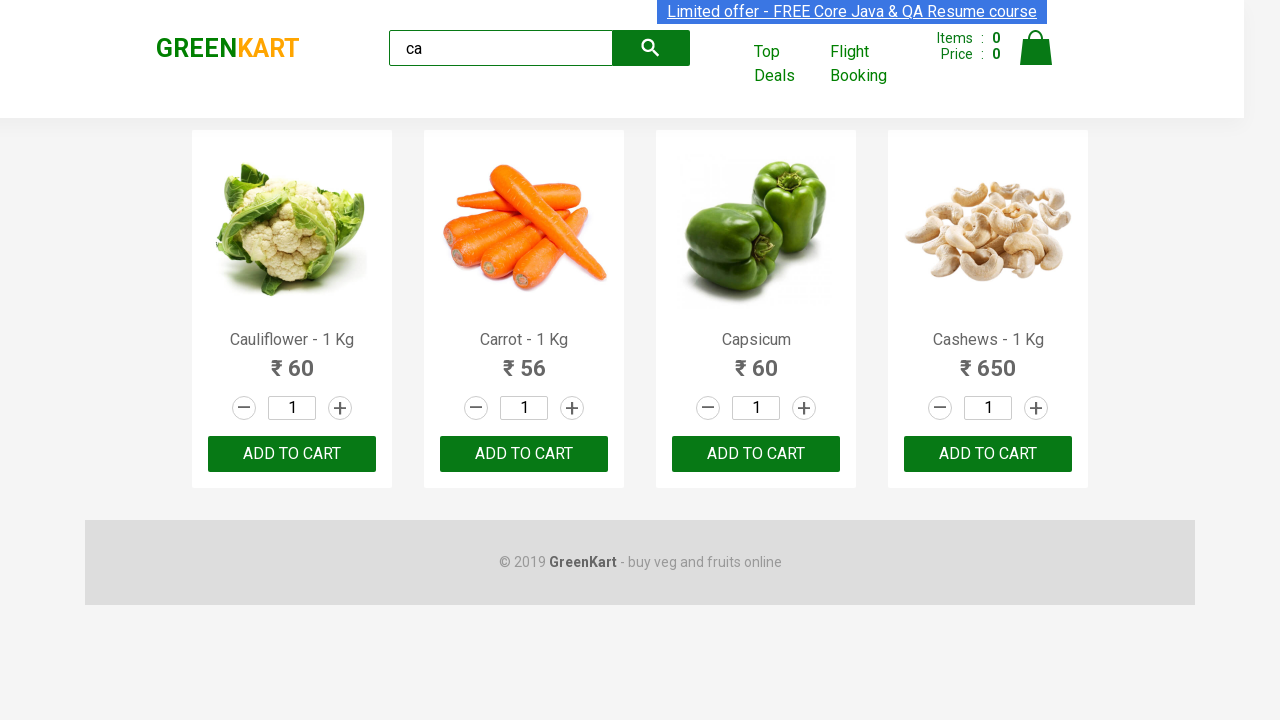

Clicked decrease quantity button on third product (Capsicum) at (708, 408) on .products .product >> nth=2 >> a[href='#'] >> nth=0
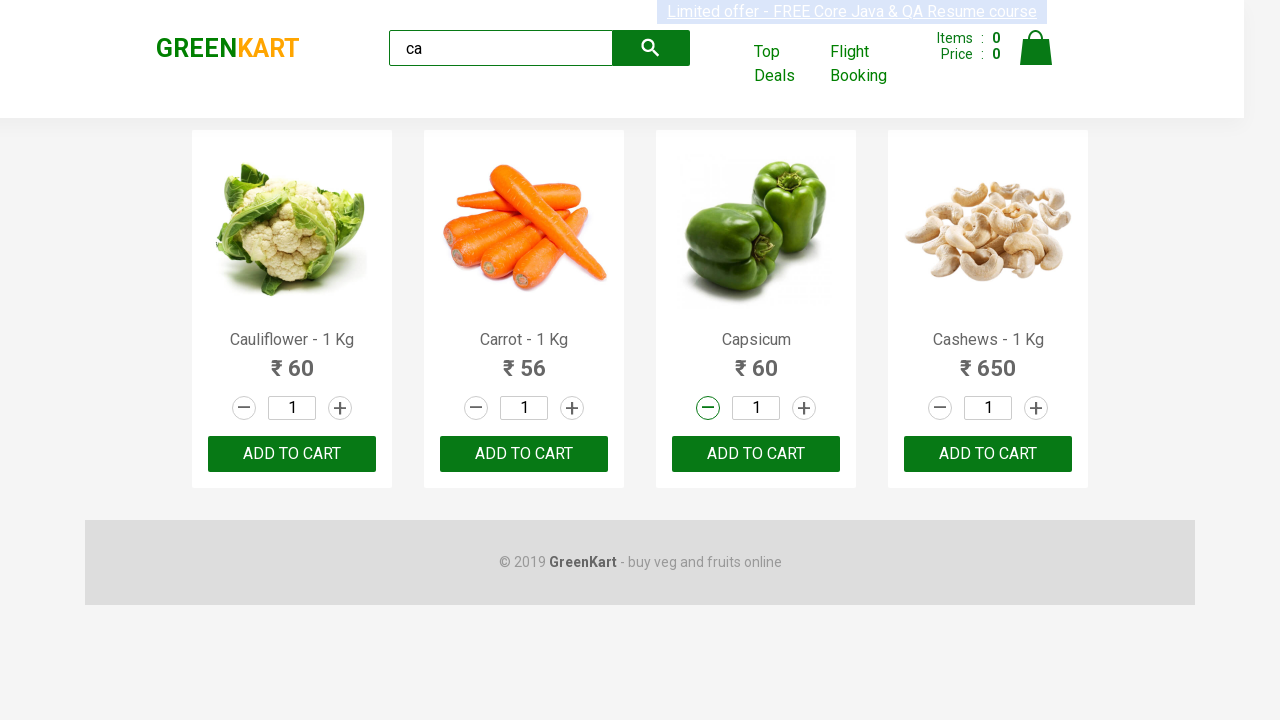

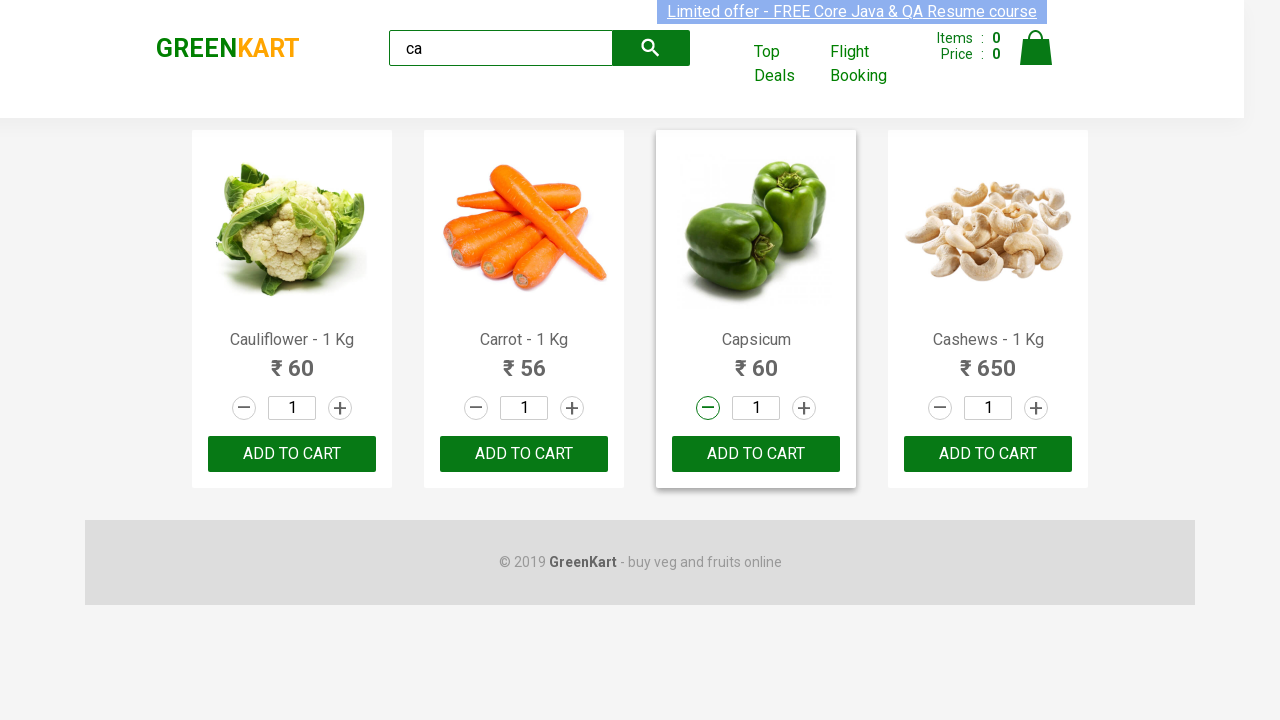